Tests scrolling functionality and verifies that the sum of values in a table matches the displayed total amount

Starting URL: https://rahulshettyacademy.com/AutomationPractice/

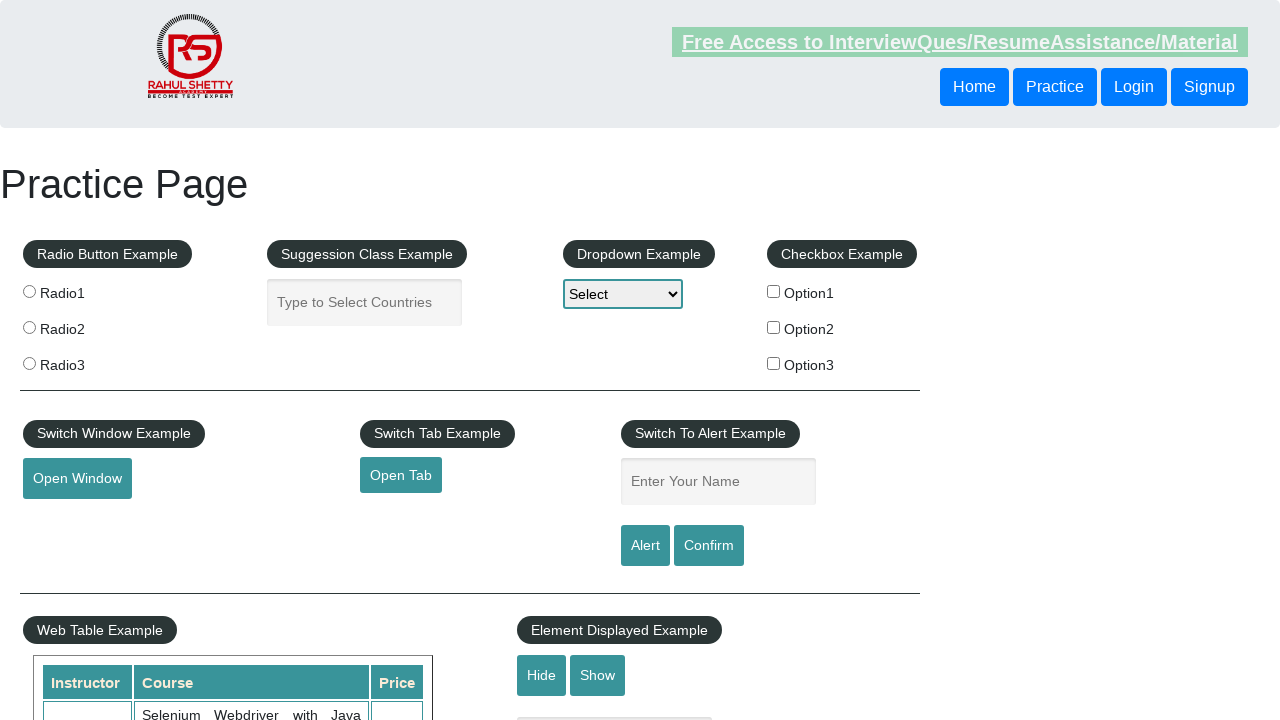

Scrolled down main page by 500 pixels
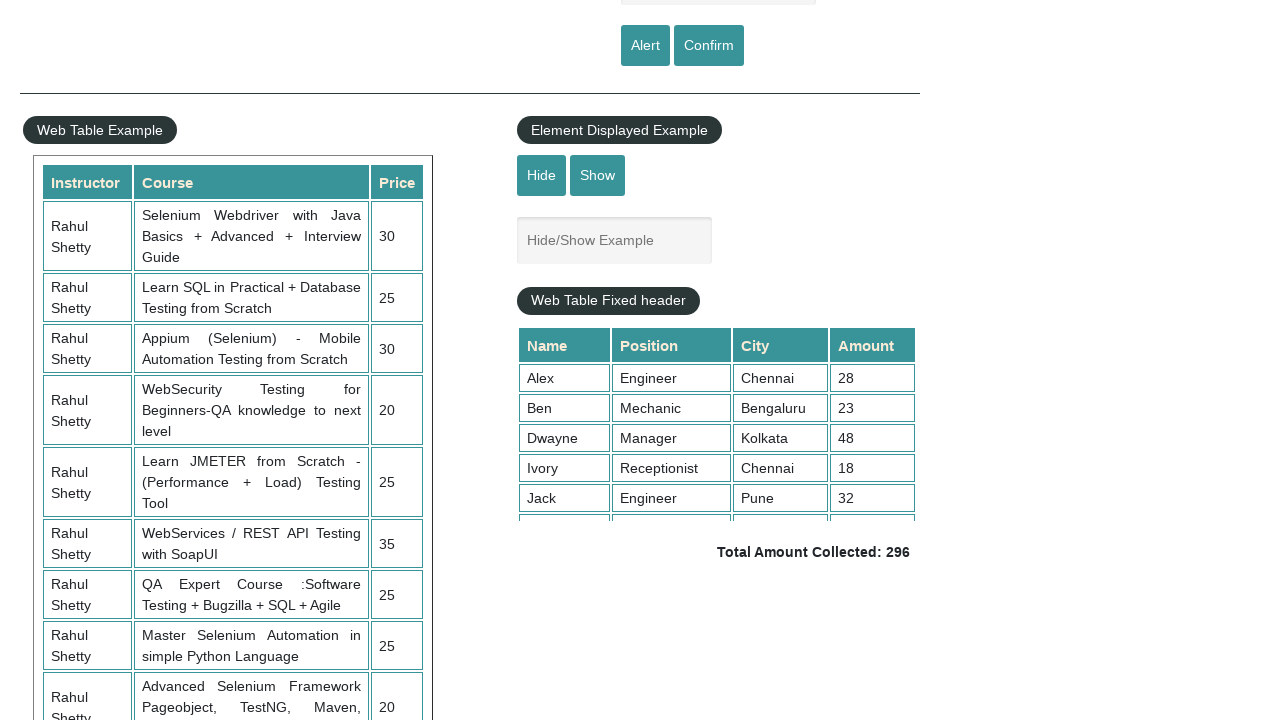

Waited 3 seconds for scroll to complete
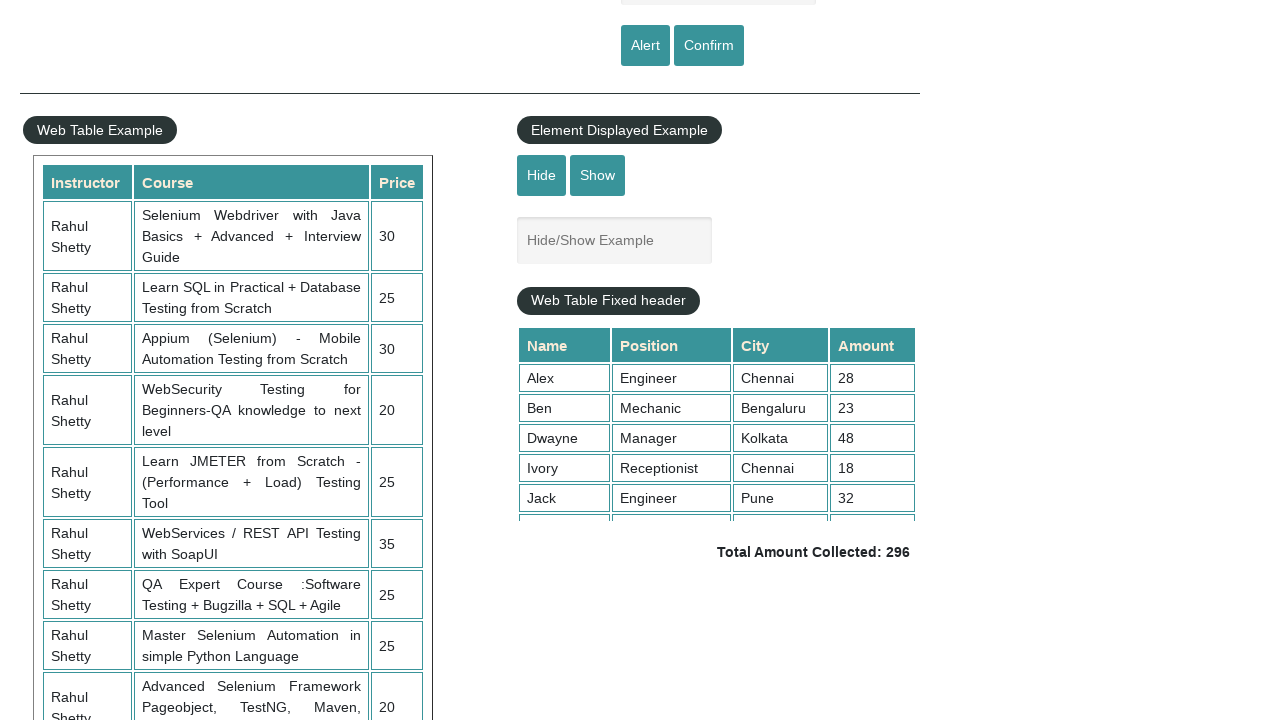

Scrolled inside fixed header table to position 5000
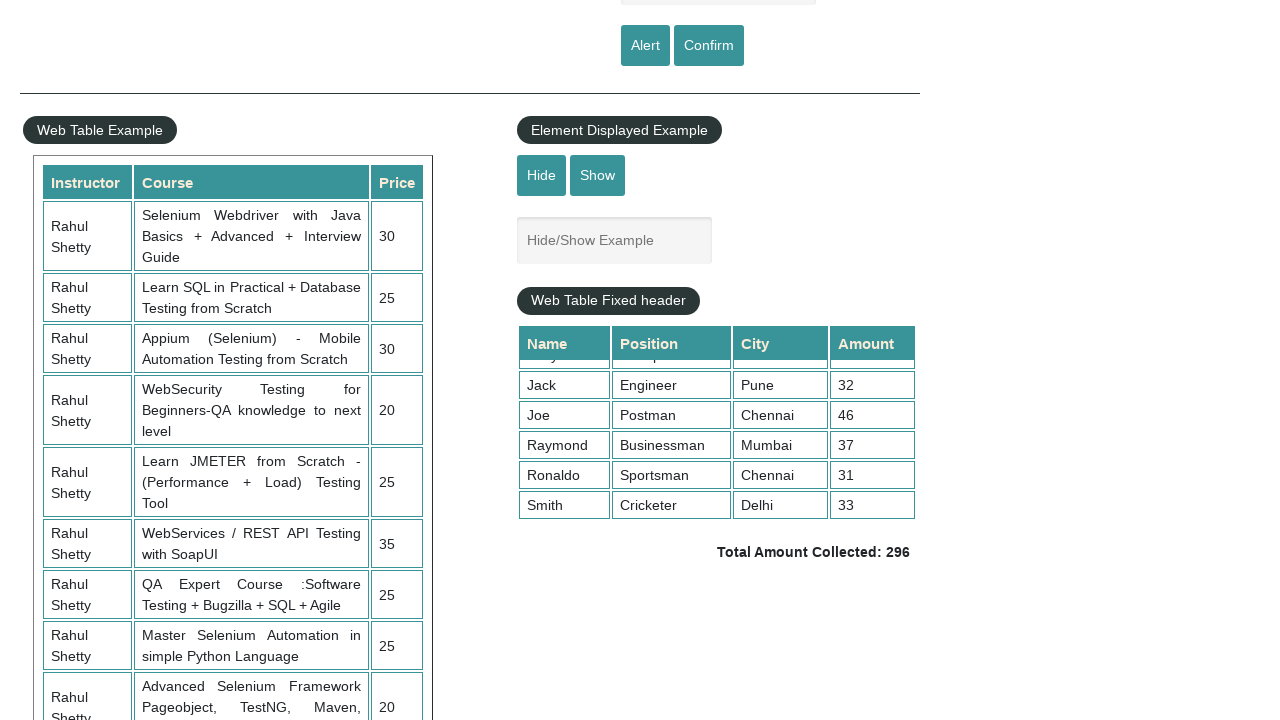

Retrieved all values from 4th column of the table
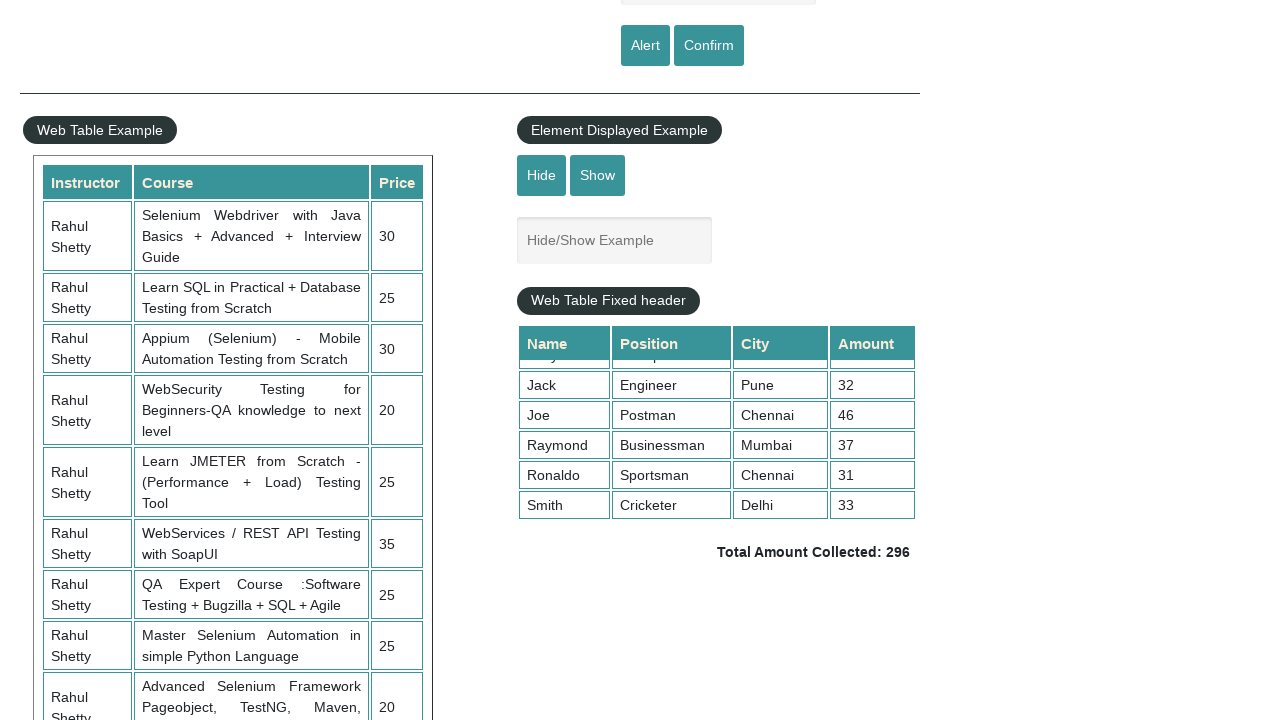

Calculated sum of table values: 296
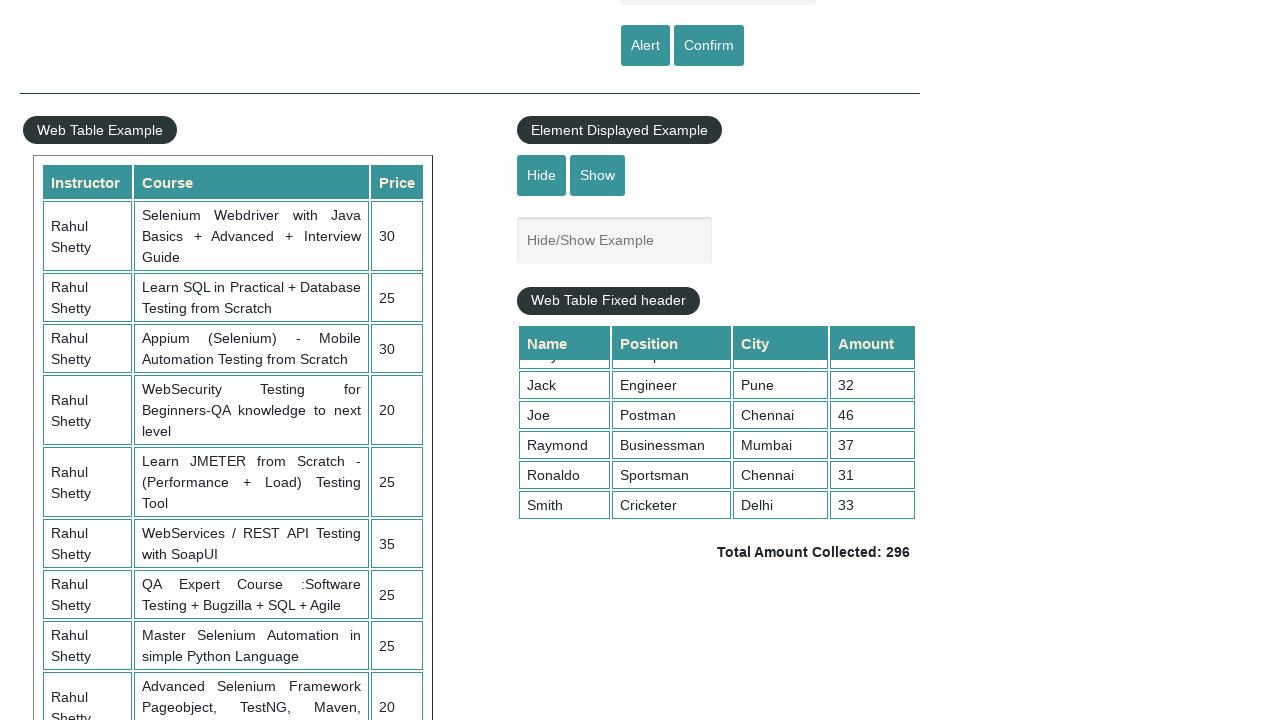

Retrieved total amount text:  Total Amount Collected: 296 
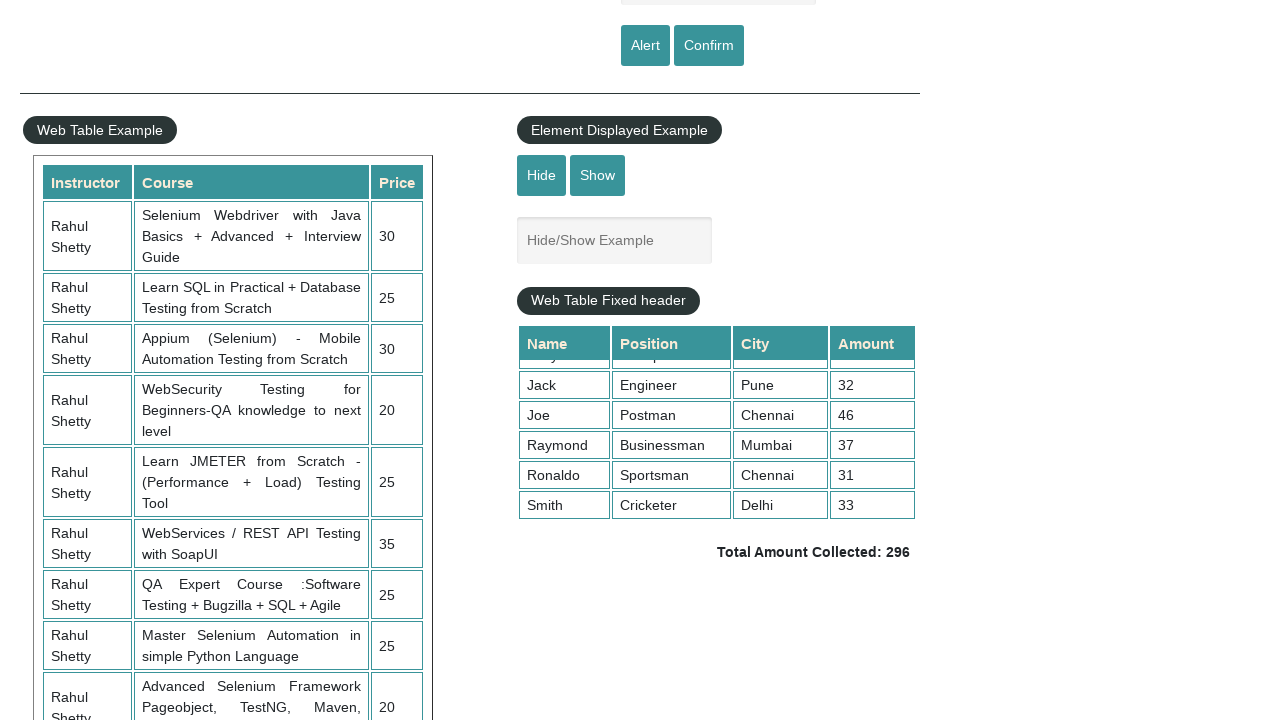

Parsed total amount value: 296
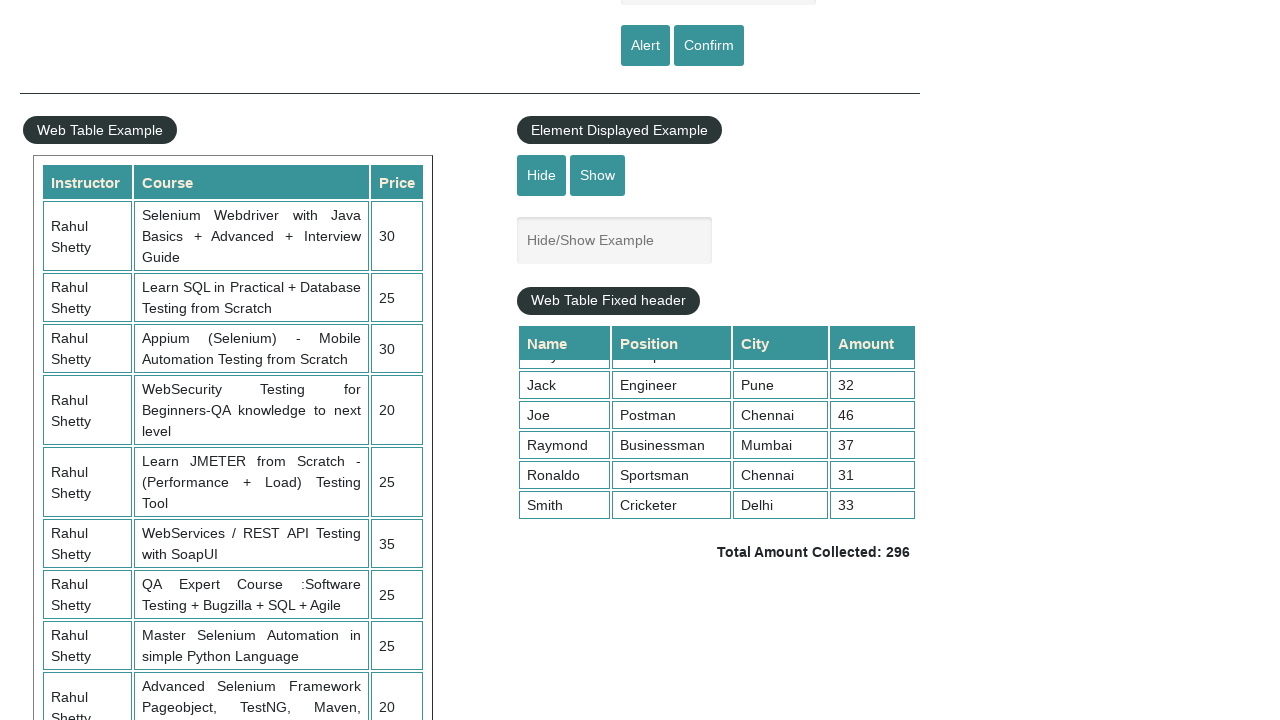

Verified that calculated sum (296) matches displayed total (296)
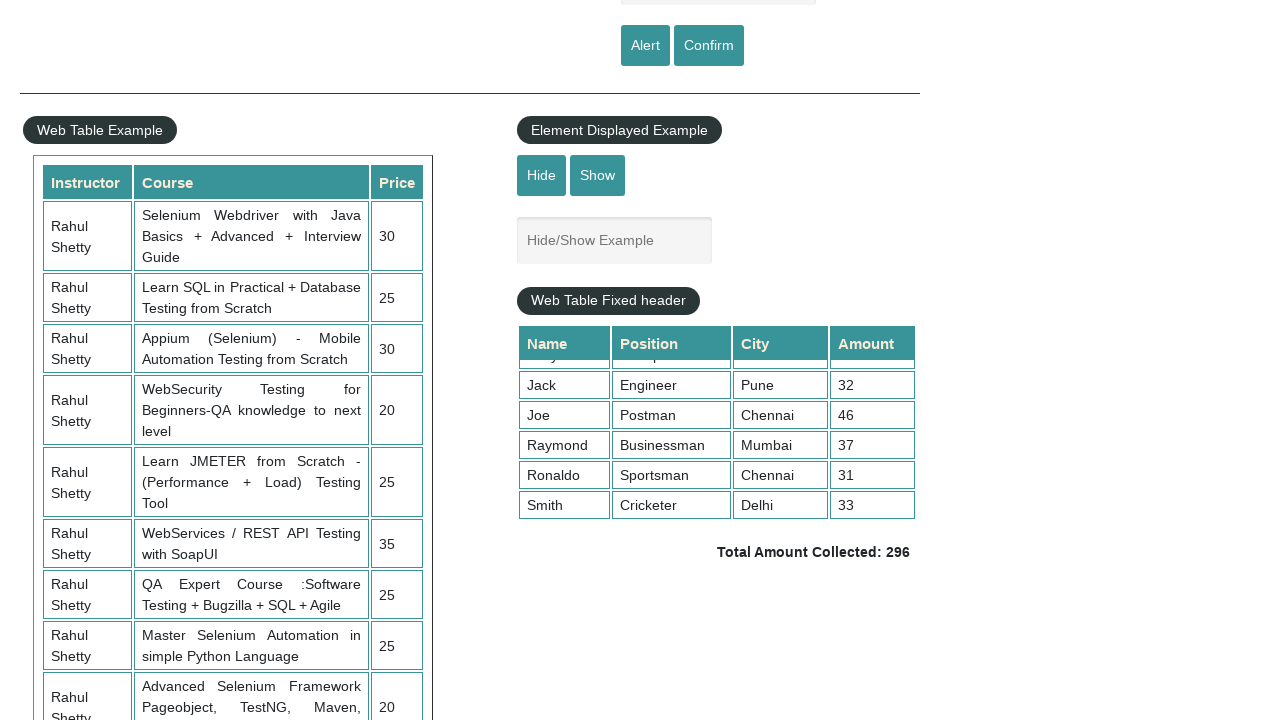

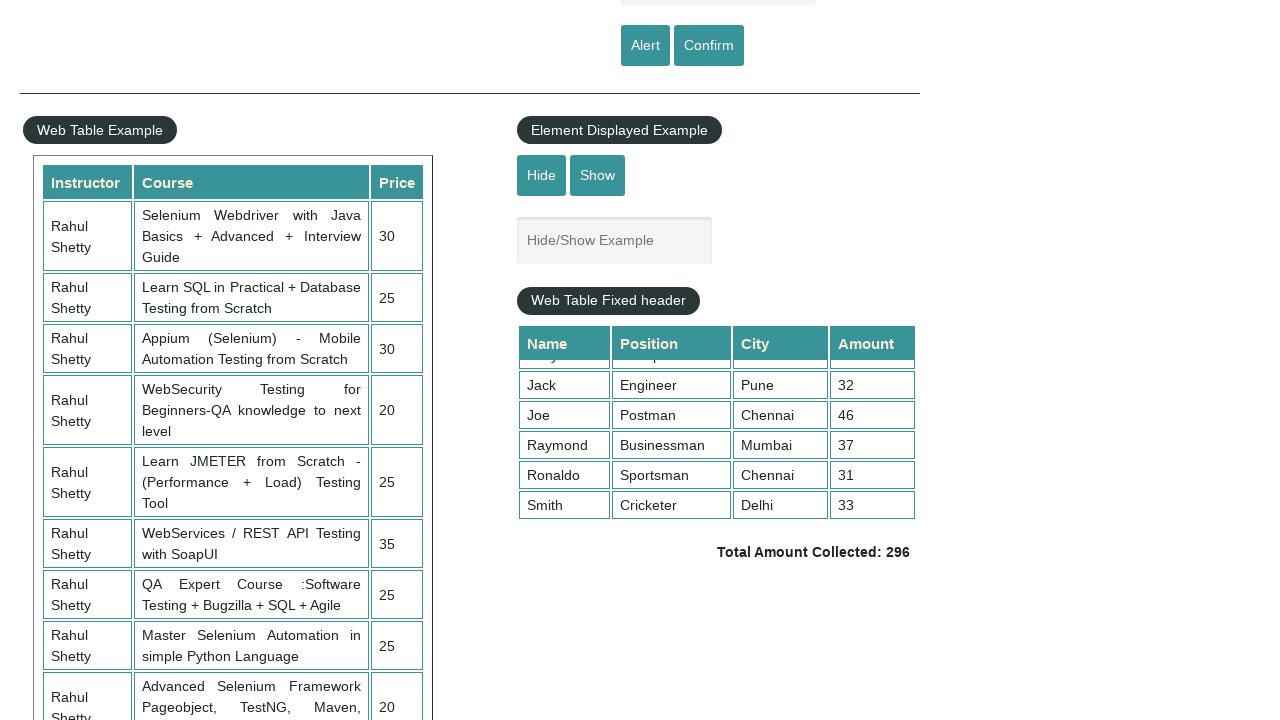